Tests keyboard action functionality by sending the ESC key and verifying the result is displayed correctly

Starting URL: https://the-internet.herokuapp.com/key_presses

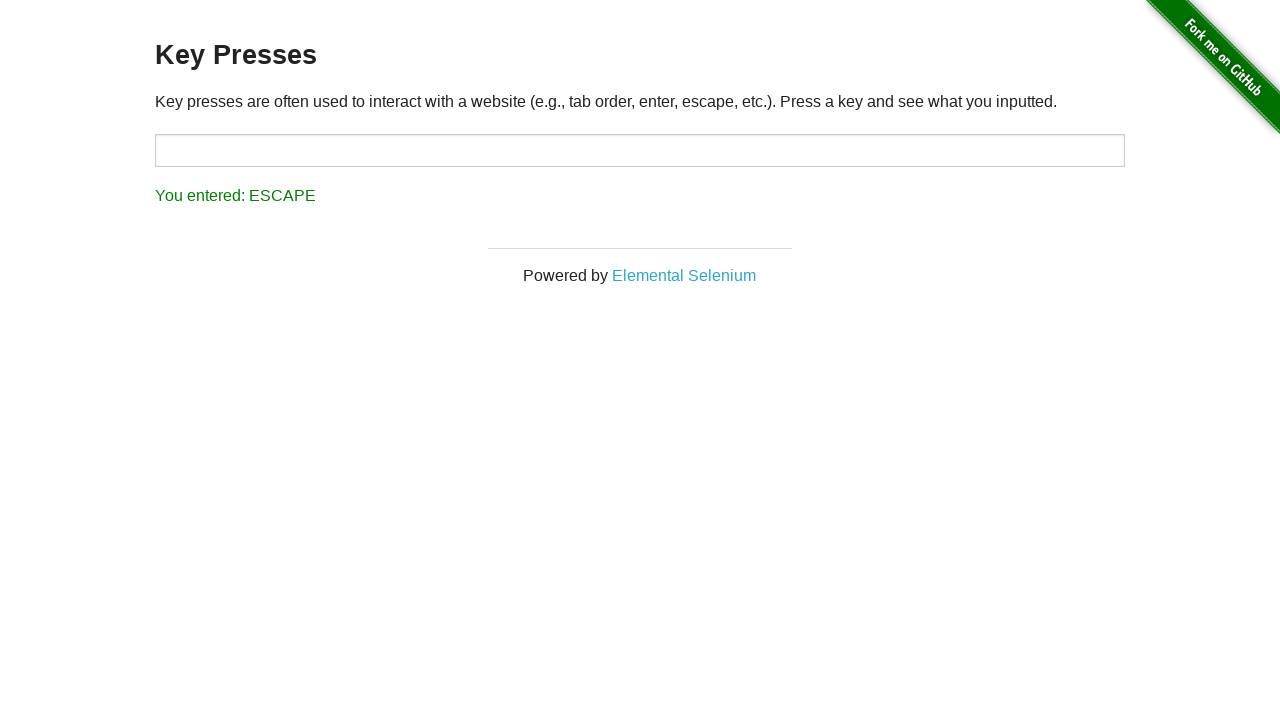

Clicked on the input field to focus it at (640, 150) on #target
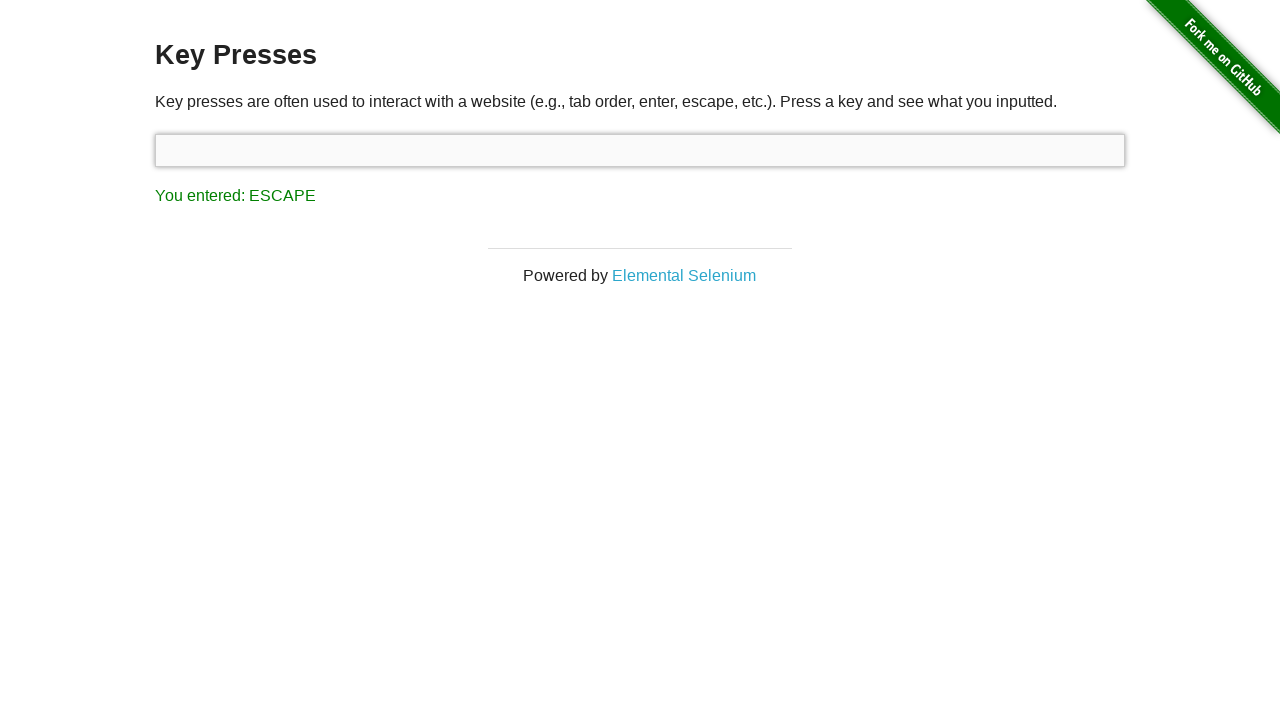

Pressed the Escape key
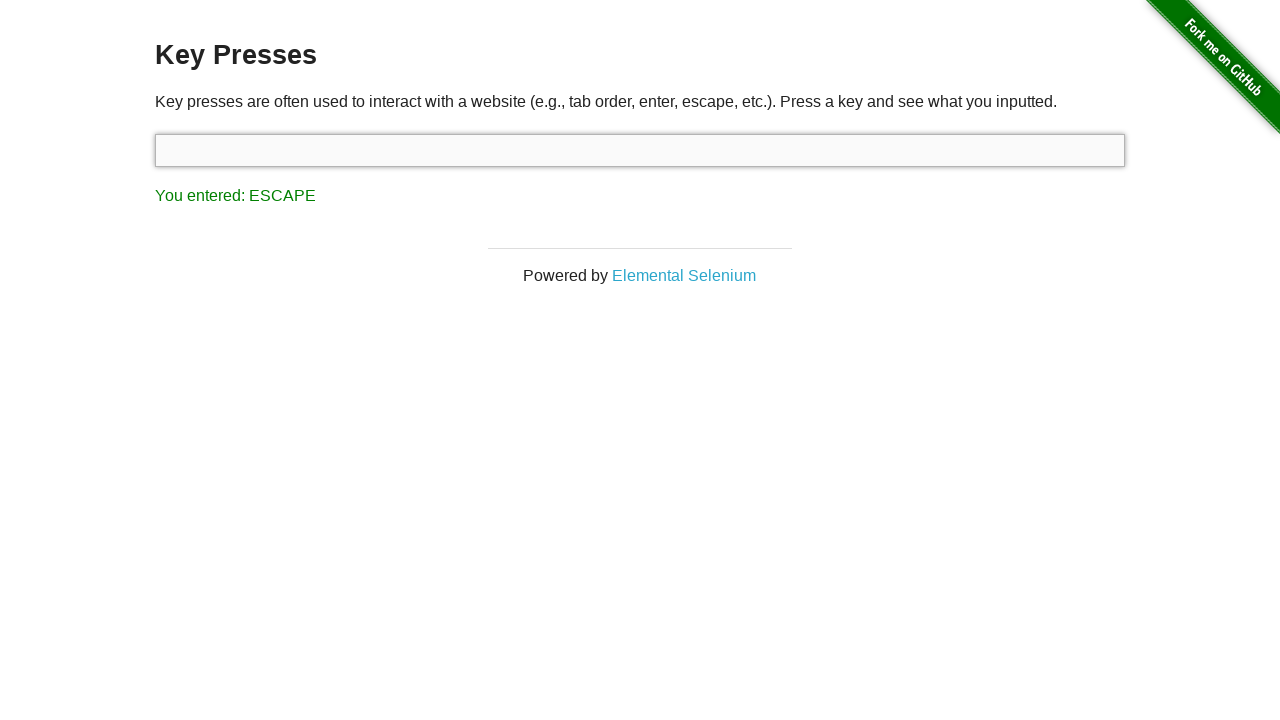

Verified that result displays 'You entered: ESCAPE'
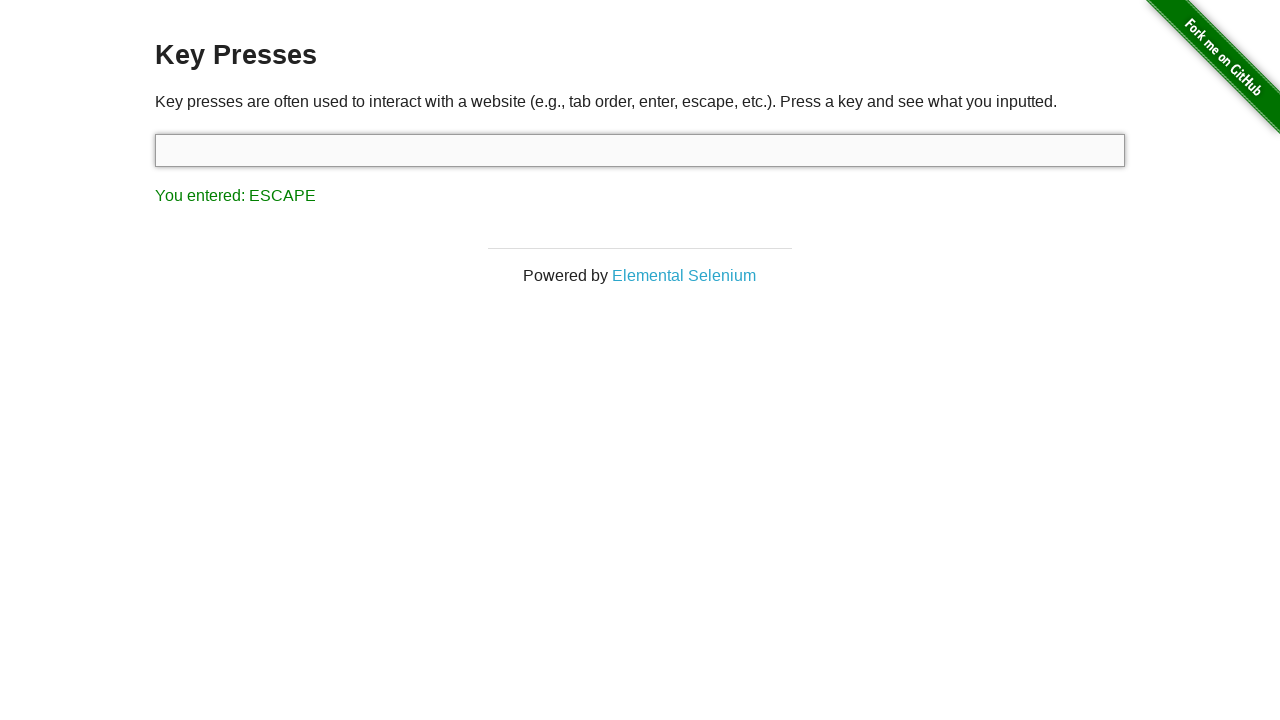

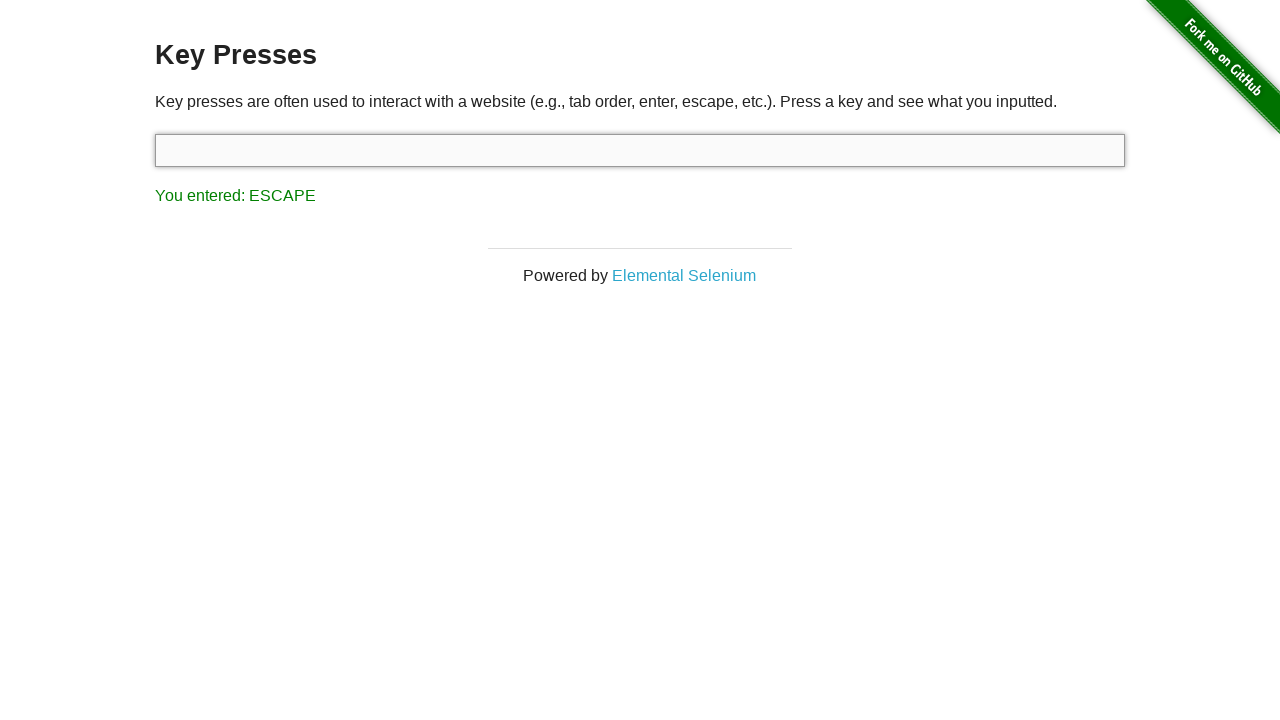